Tests iframe handling by iterating through frames on the Oracle Java API documentation page, finding the frame containing a "Description" link, and clicking it

Starting URL: https://docs.oracle.com/javase/8/docs/api/

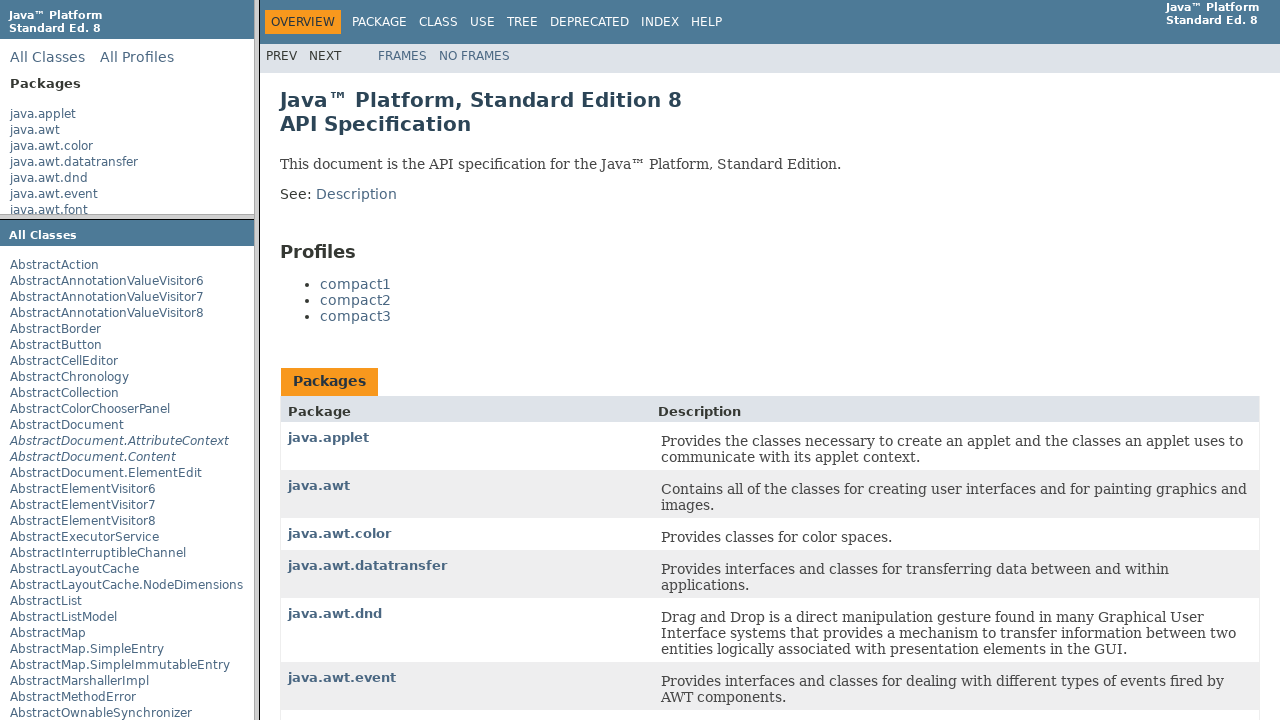

Navigated to Oracle Java API documentation page
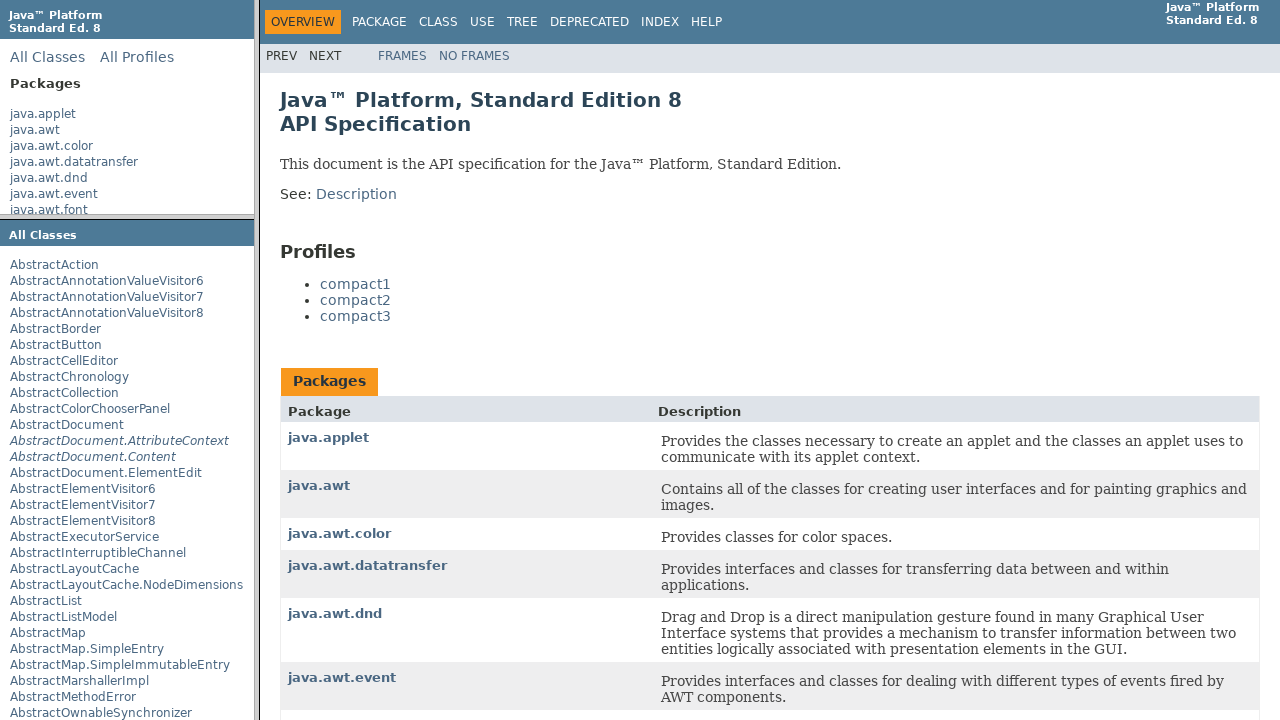

Retrieved all frames from the page
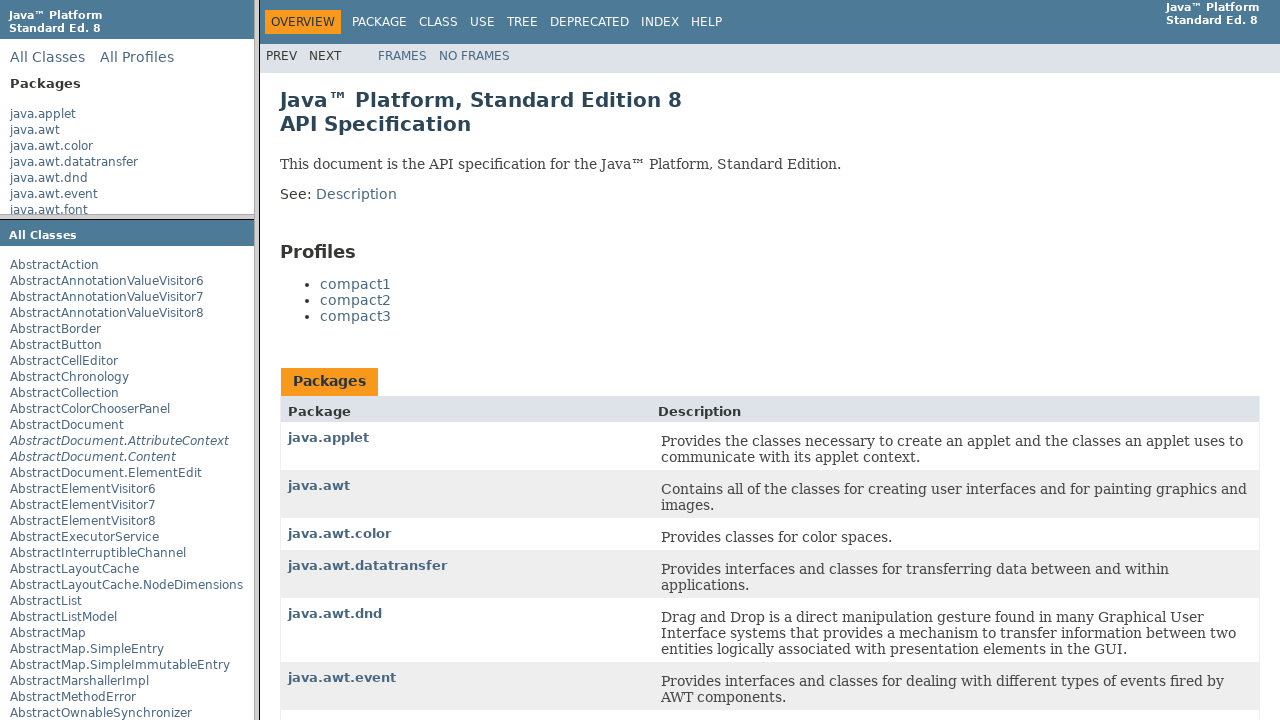

Searched current frame for 'Description' link
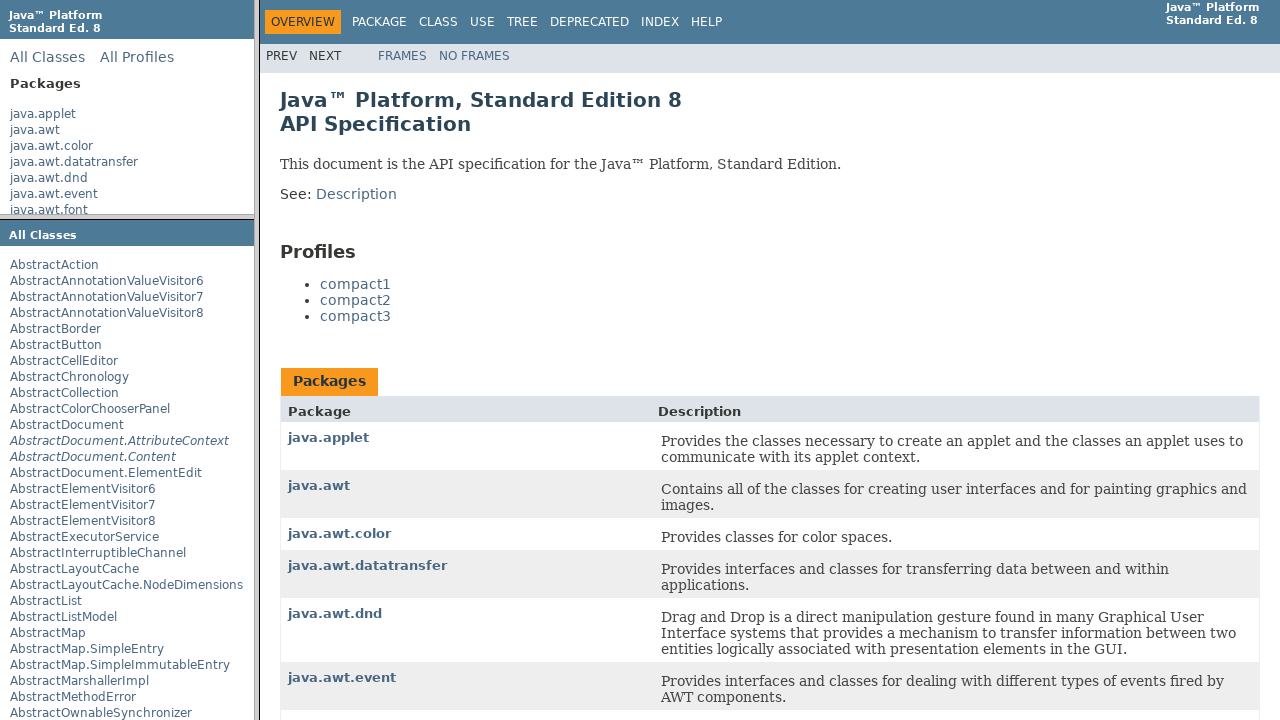

Searched current frame for 'Description' link
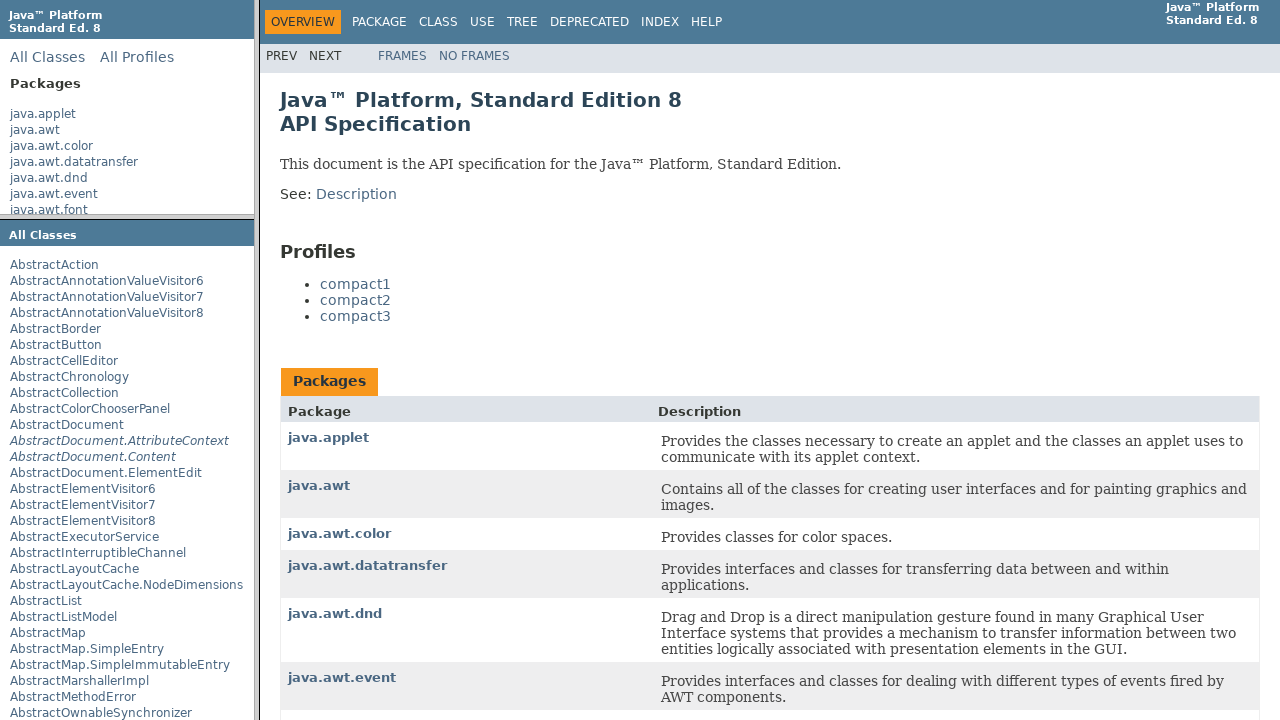

Searched current frame for 'Description' link
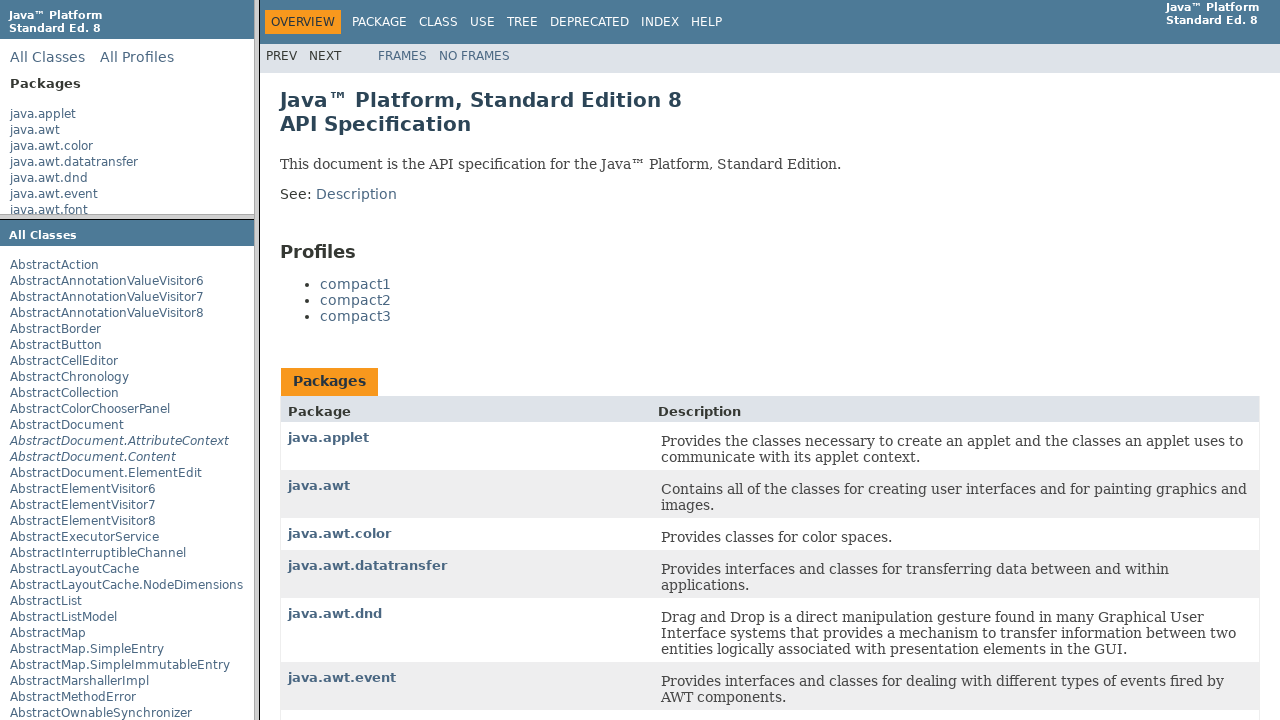

Searched current frame for 'Description' link
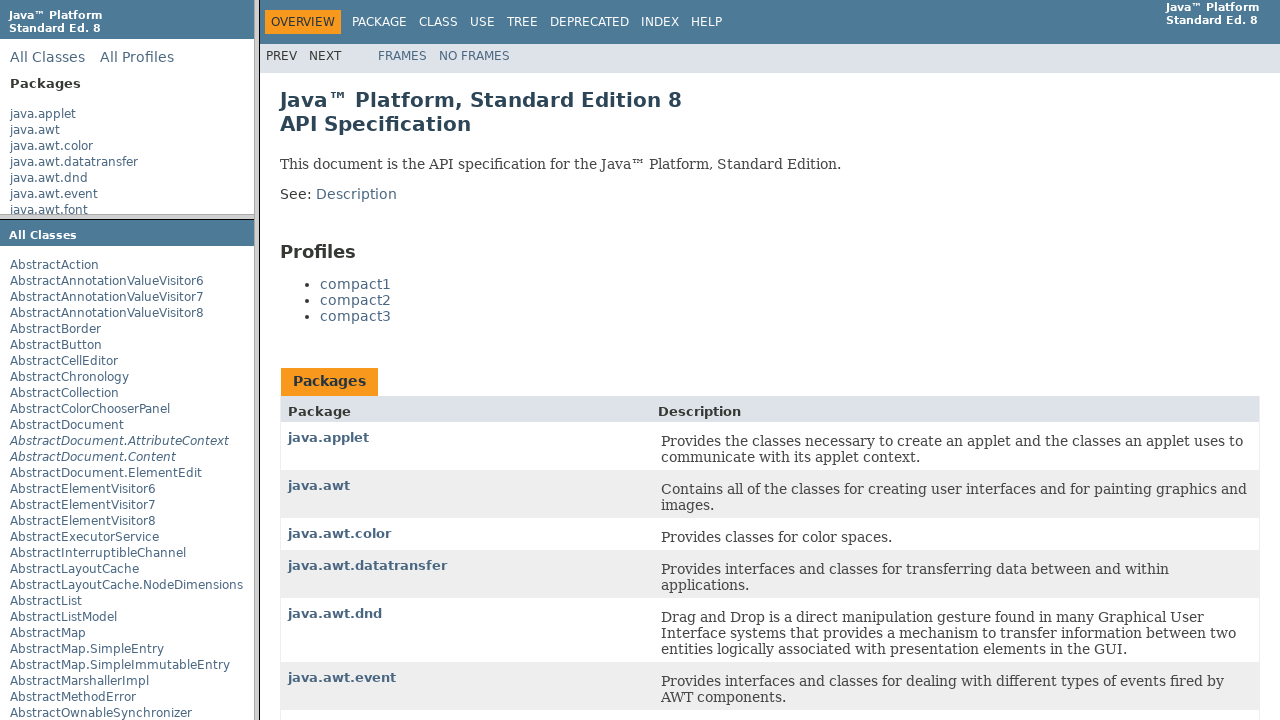

Found frame containing 'Description' link
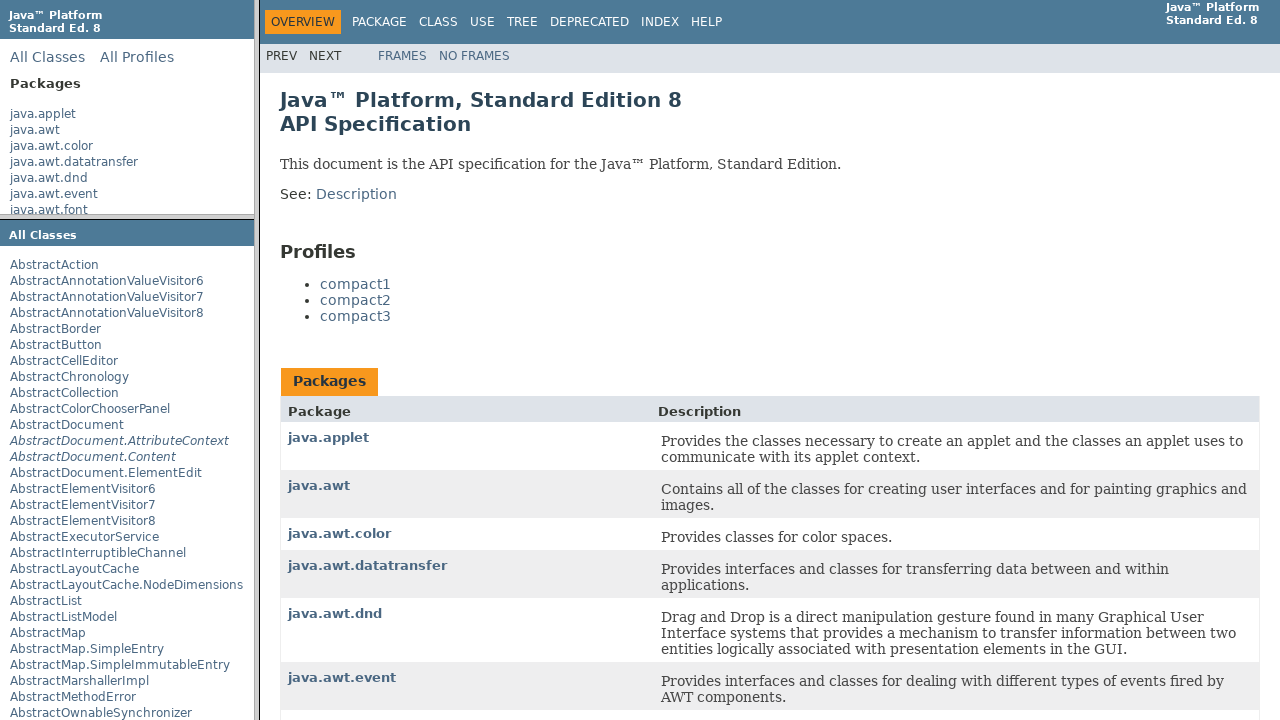

Clicked 'Description' link in target frame at (356, 194) on a:text('Description') >> nth=0
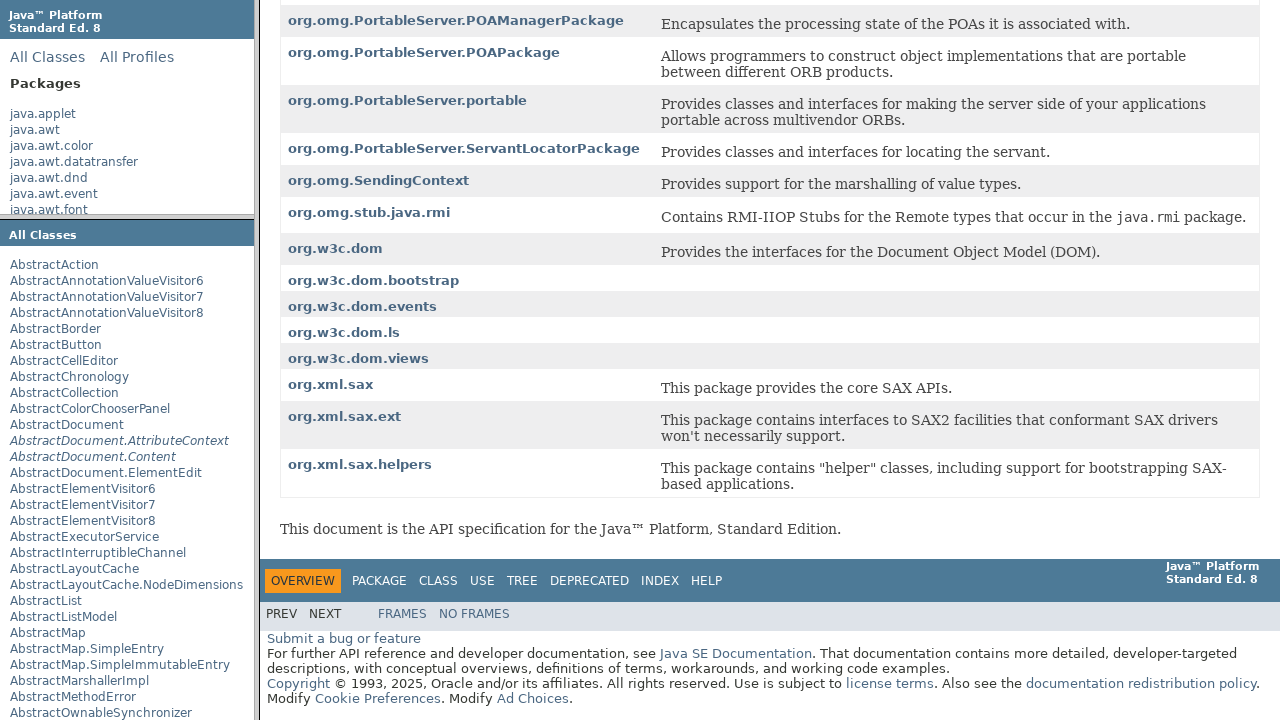

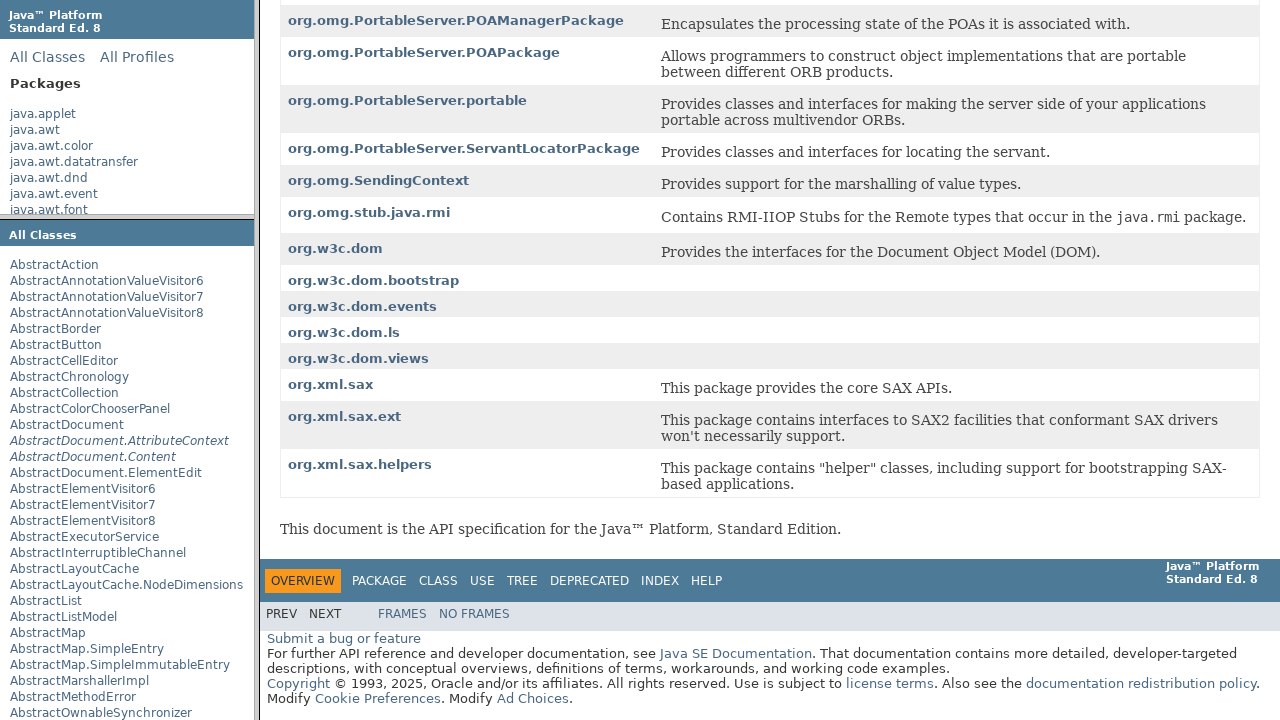